Tests form submission on a Selenium training page that has dynamic attributes on input fields. The script locates username and password fields using XPath with starts-with to handle dynamic class names, enters credentials, and submits the form.

Starting URL: https://v1.training-support.net/selenium/dynamic-attributes

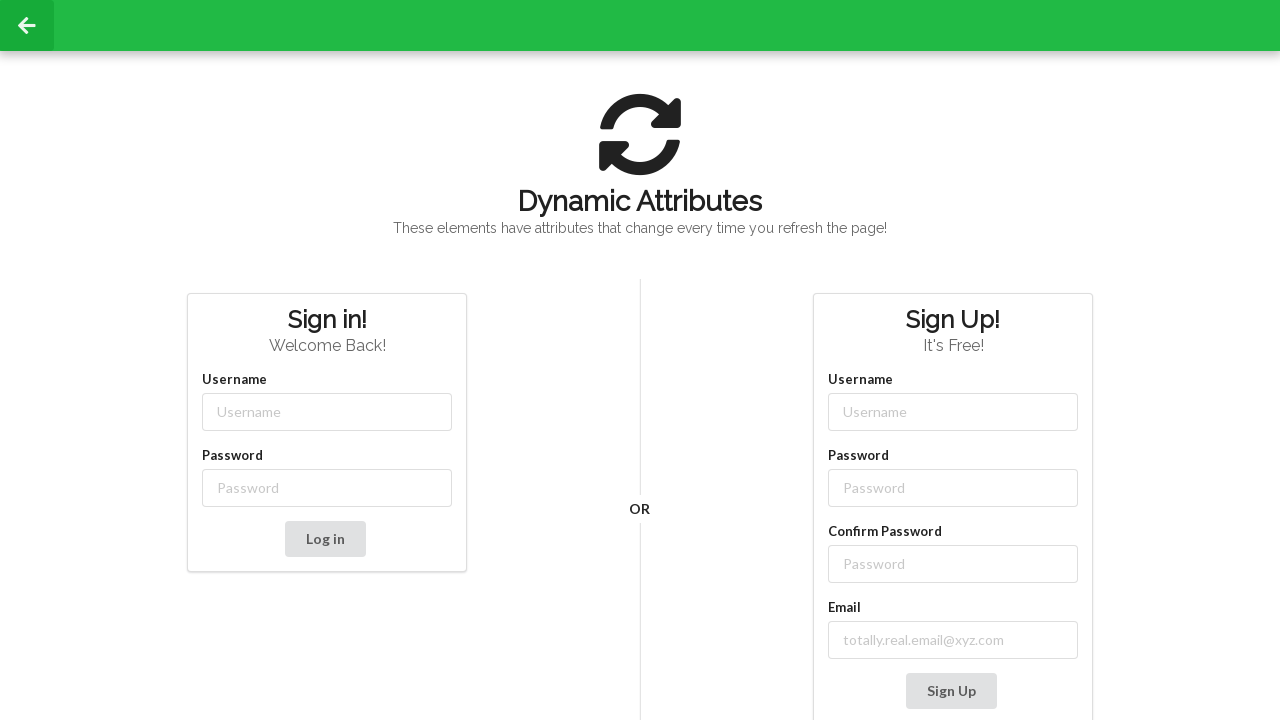

Filled username field with 'admin' using dynamic XPath selector on //input[starts-with(@class, 'username-')]
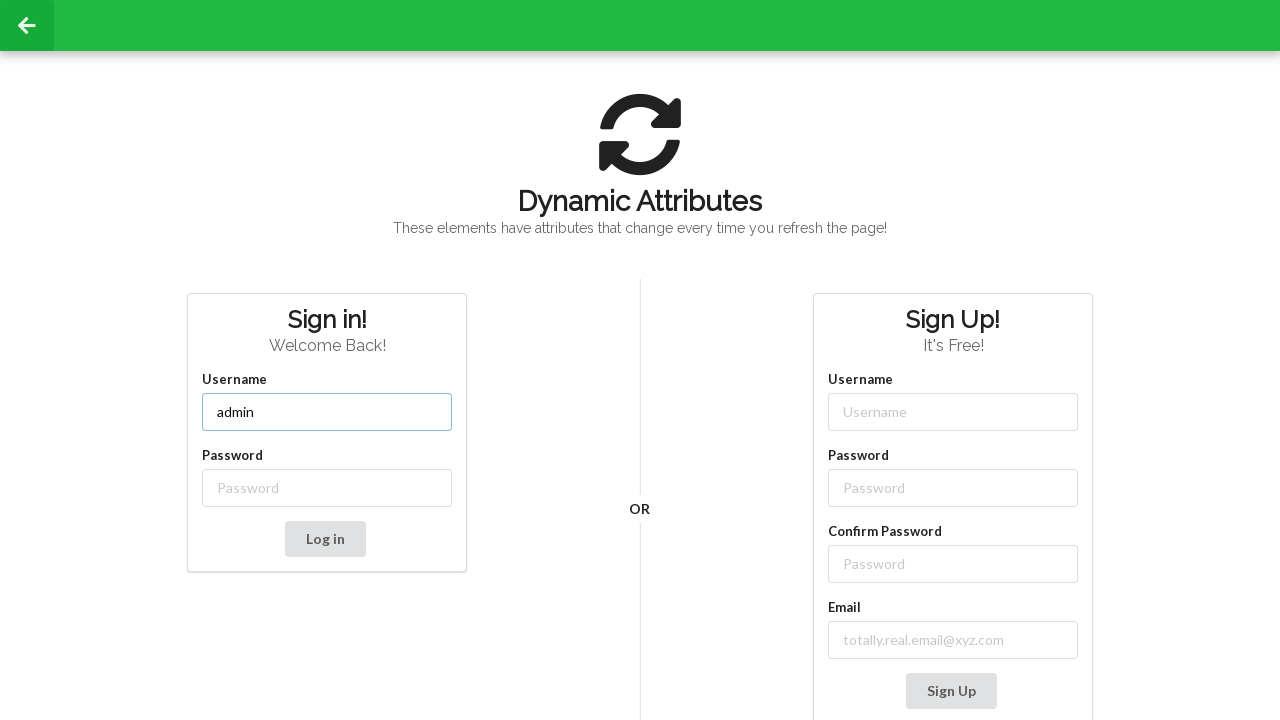

Filled password field with 'password' using dynamic XPath selector on //input[starts-with(@class, 'password-')]
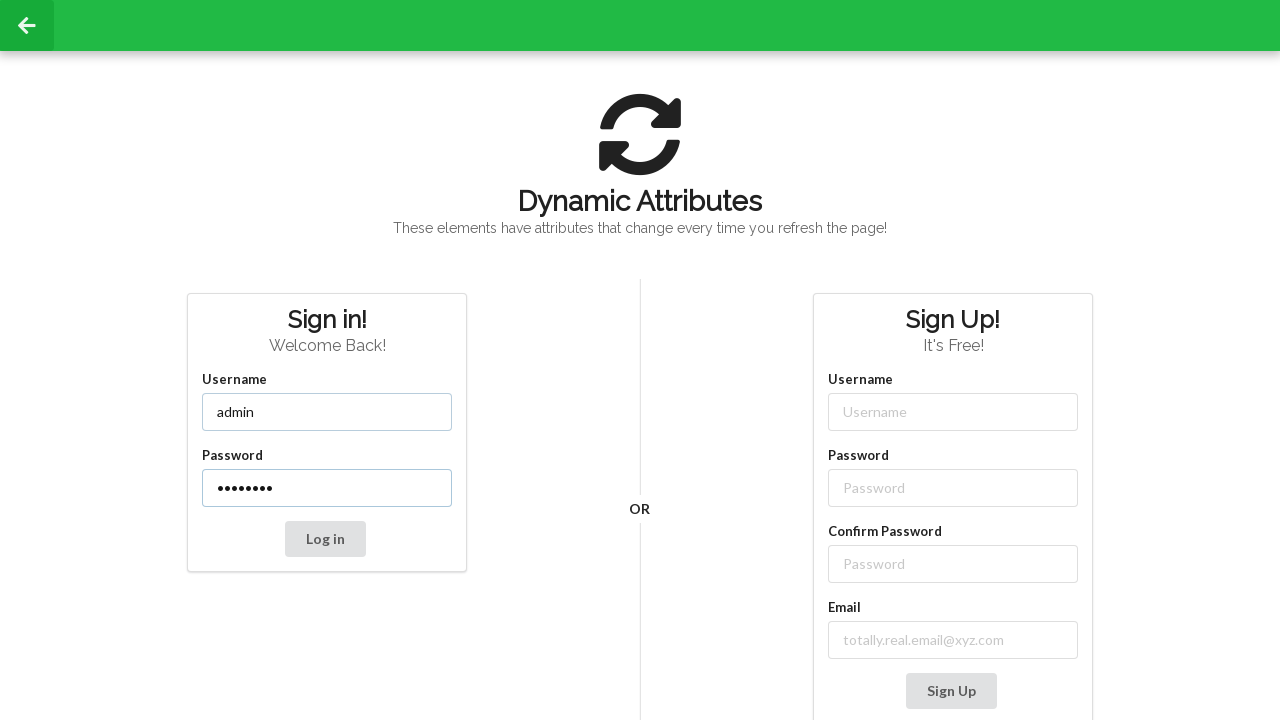

Clicked submit button to log in at (325, 539) on button[type='submit']
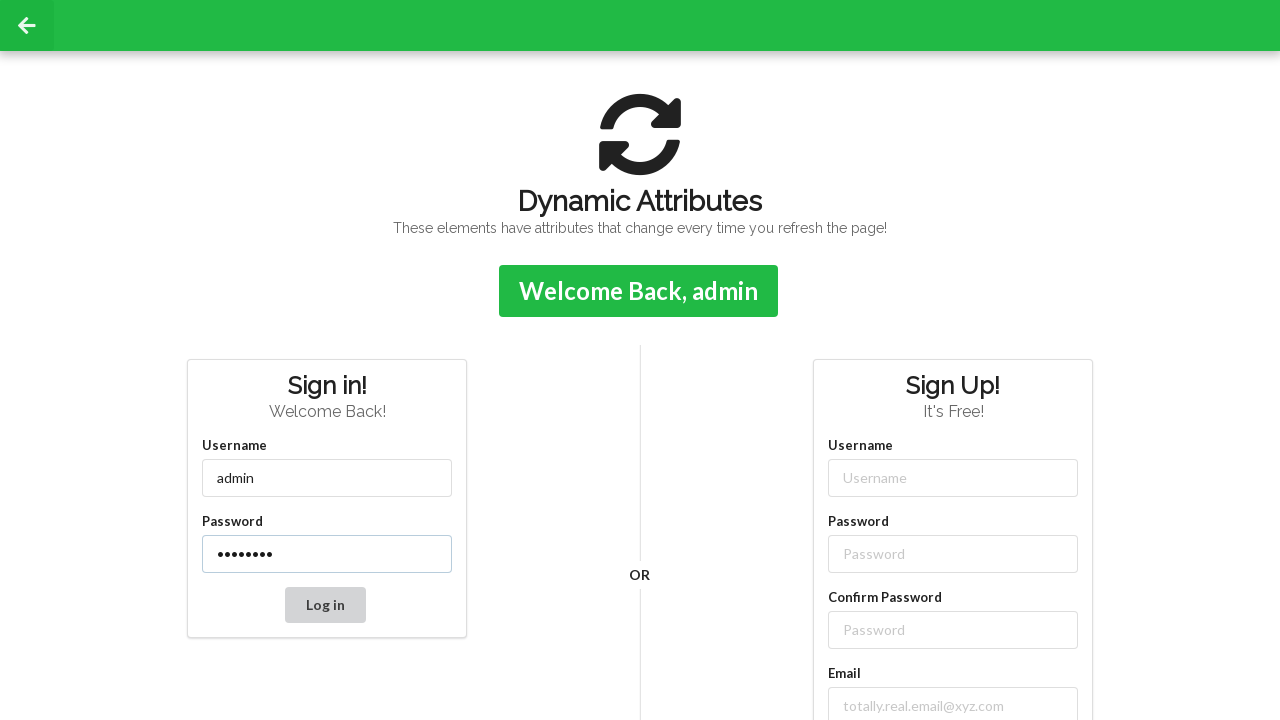

Confirmation message appeared after form submission
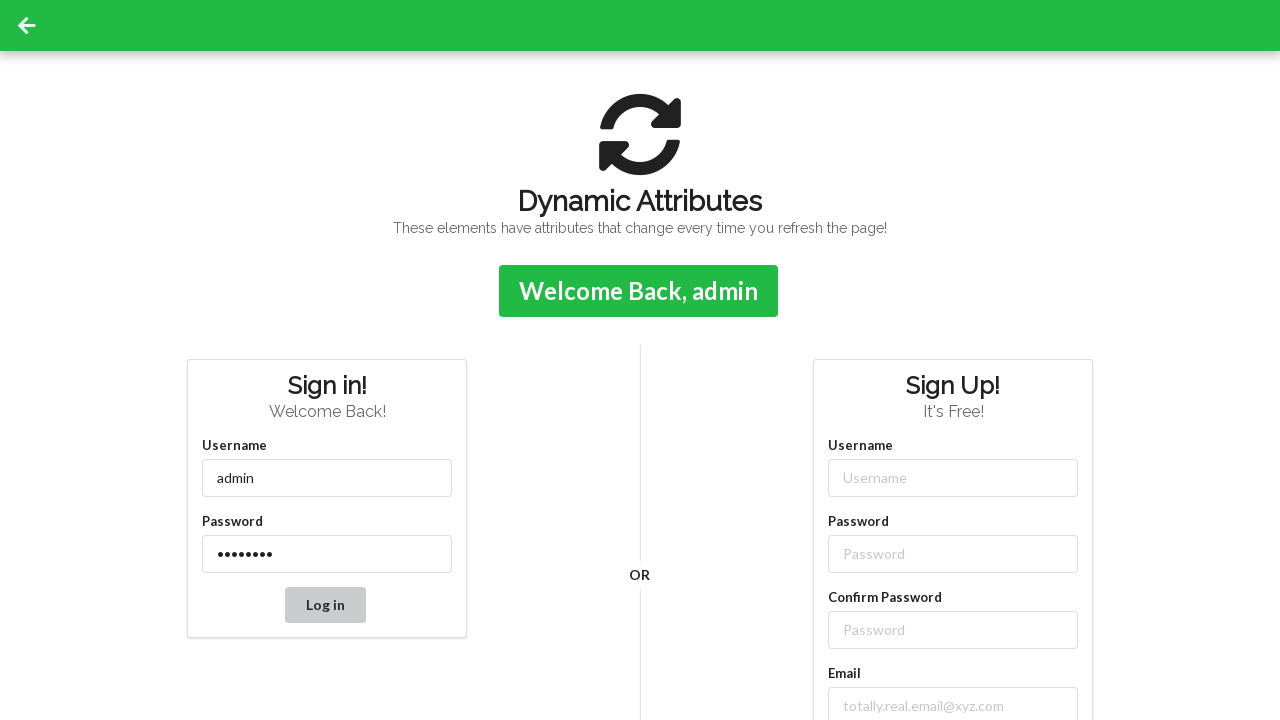

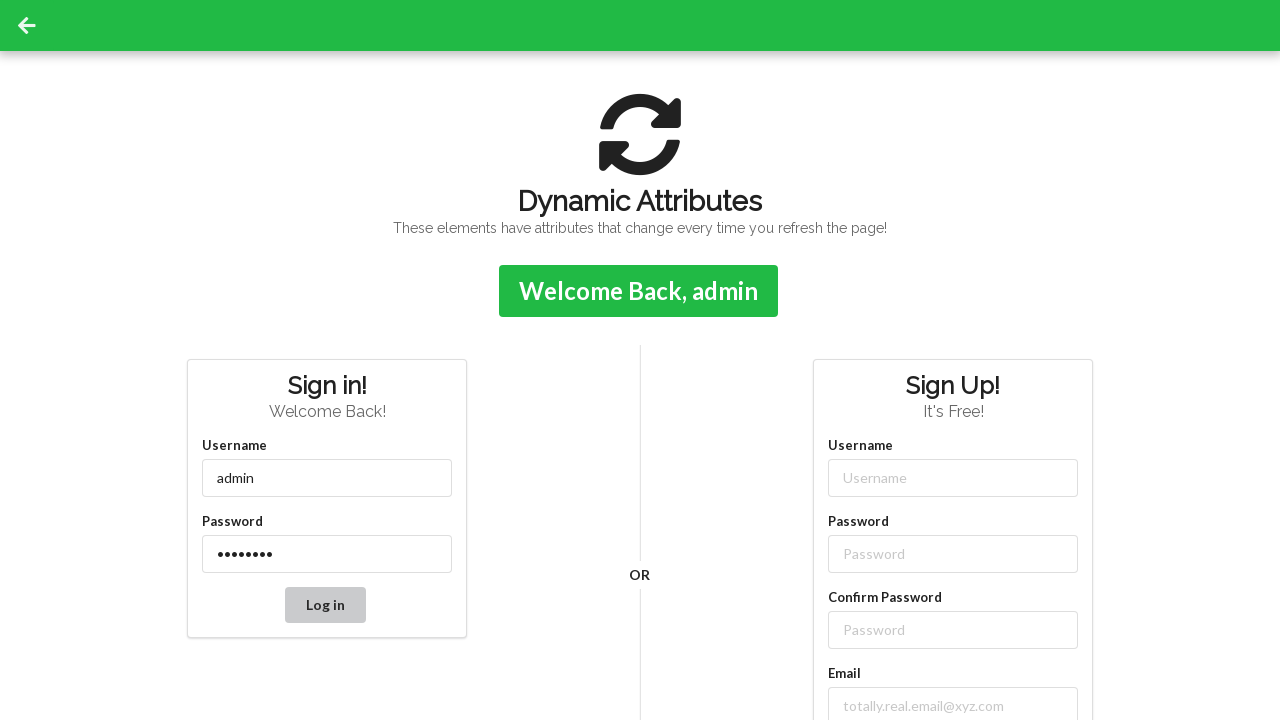